Tests registration form validation when password has less than 6 characters

Starting URL: https://alada.vn/tai-khoan/dang-ky.html

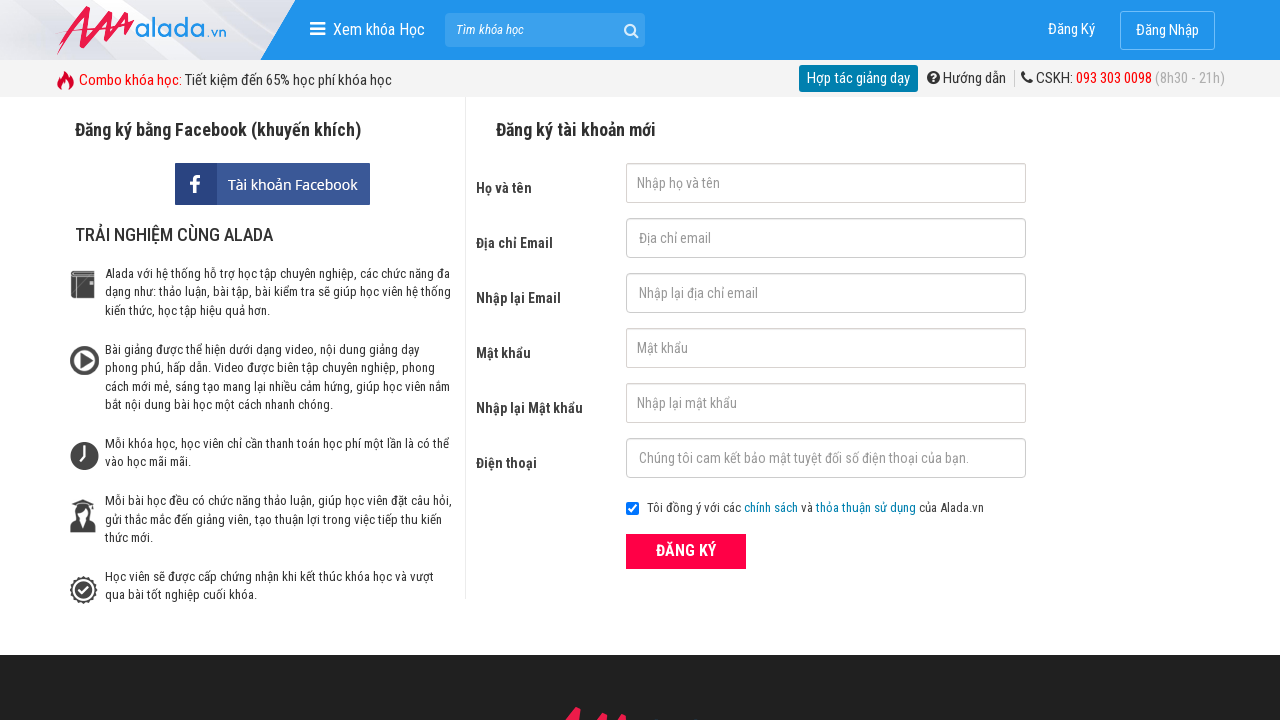

Filled first name field with 'Le Thi Huong' on #txtFirstname
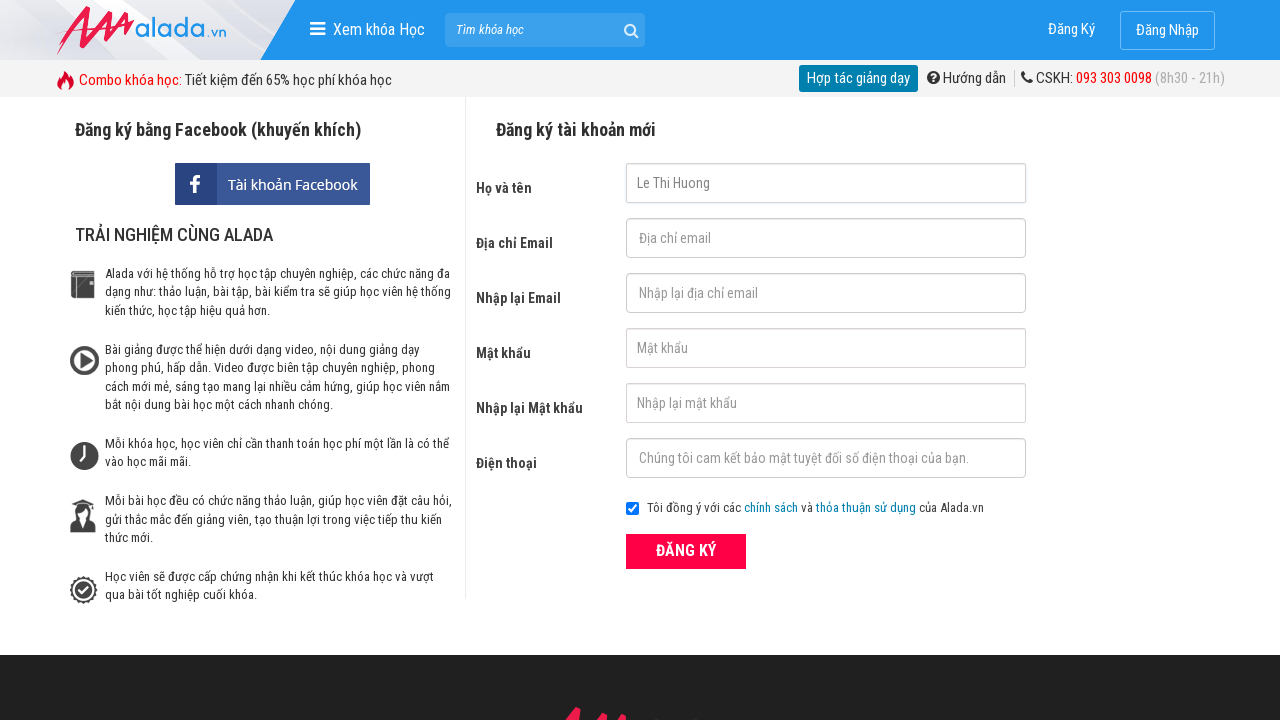

Filled email field with 'huongle2024@gmail.com' on #txtEmail
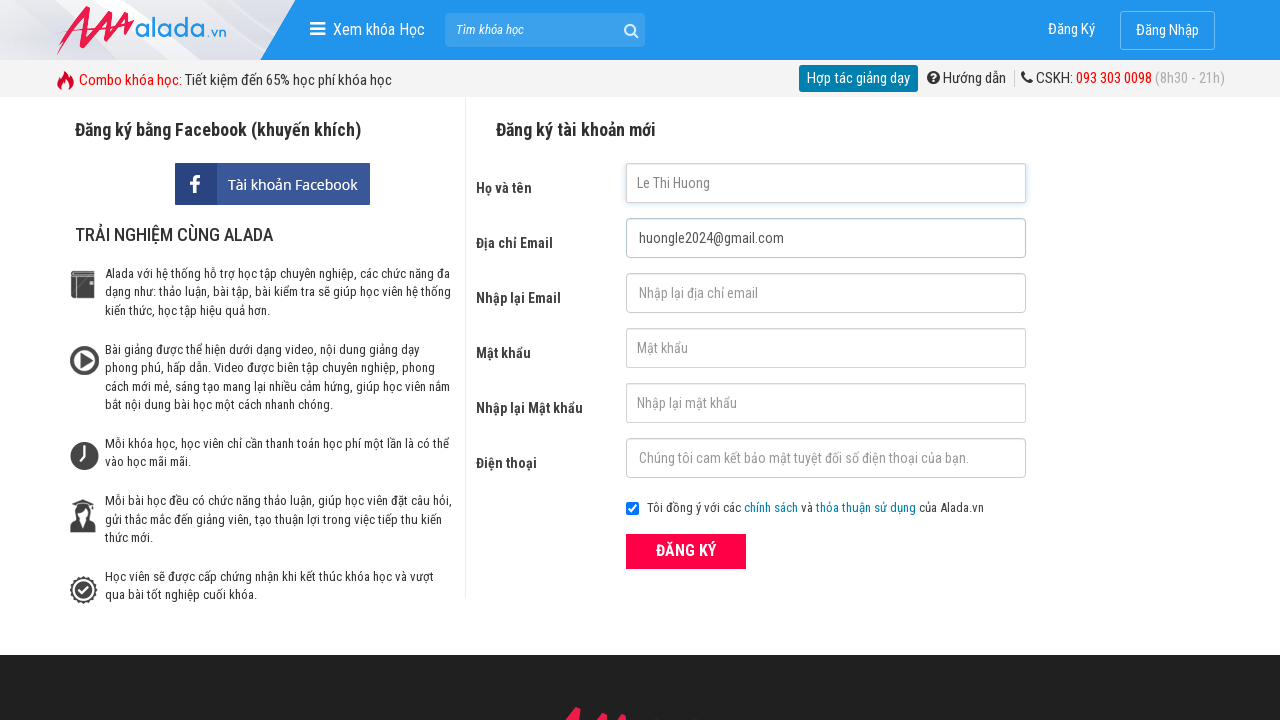

Filled confirm email field with 'huongle2024@gmail.com' on #txtCEmail
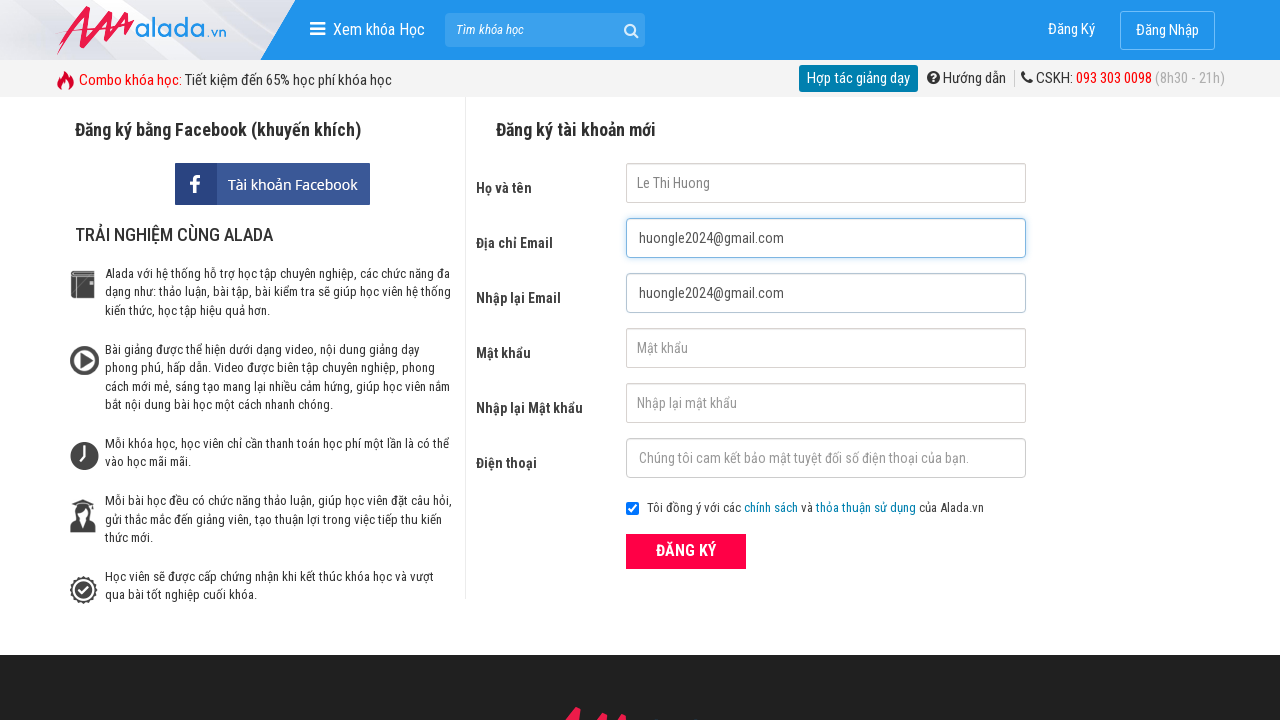

Filled password field with '12345' (less than 6 characters) on #txtPassword
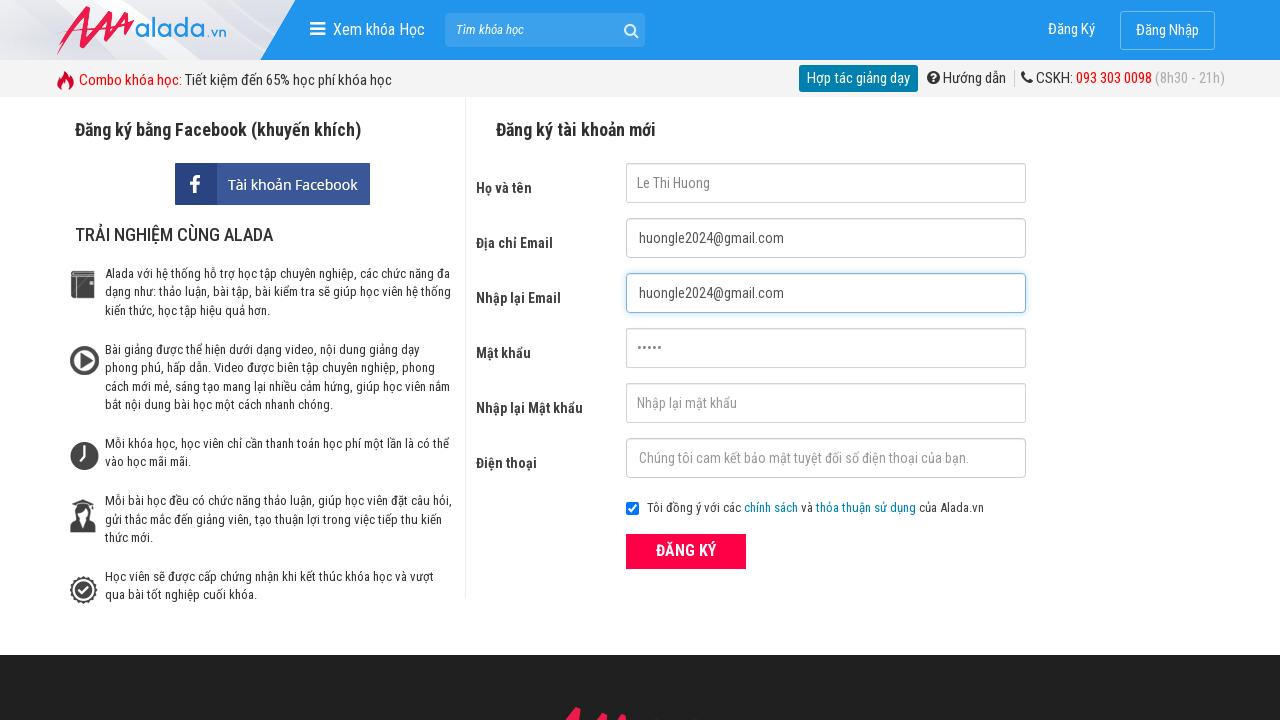

Filled confirm password field with '12345' on #txtCPassword
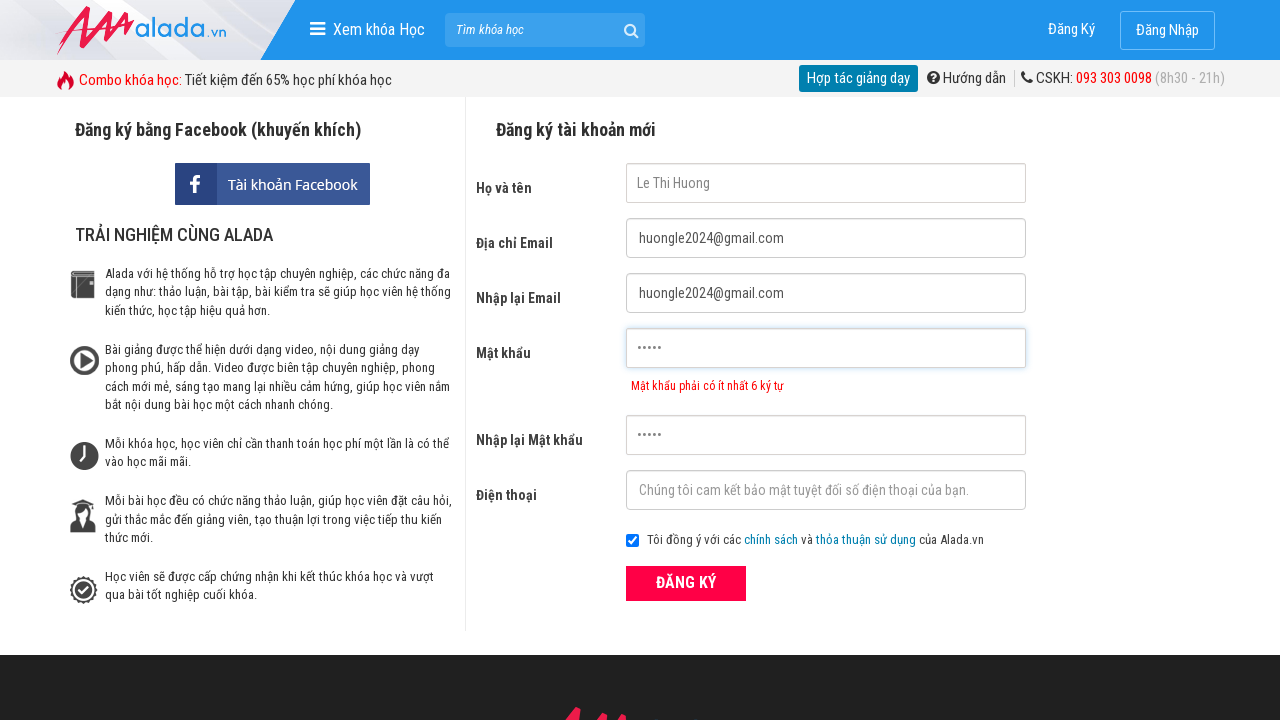

Filled phone field with '0909111222' on #txtPhone
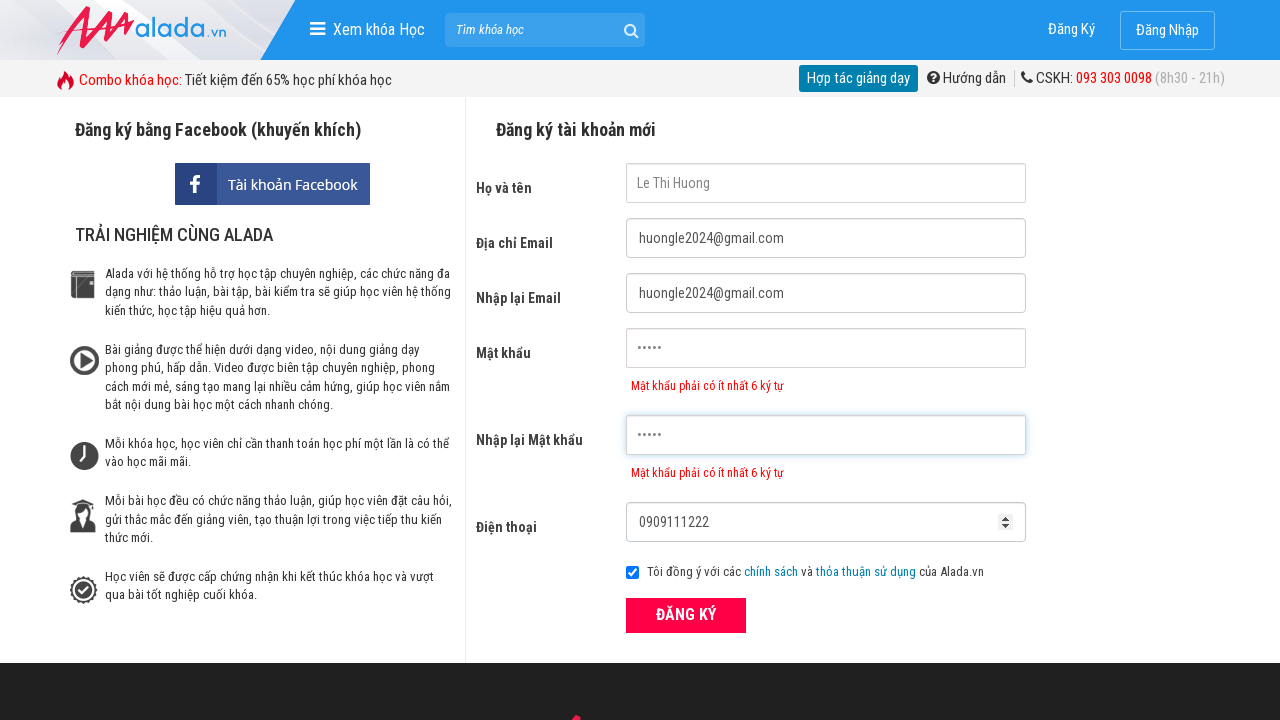

Clicked register button to submit form at (686, 615) on button[type='submit']
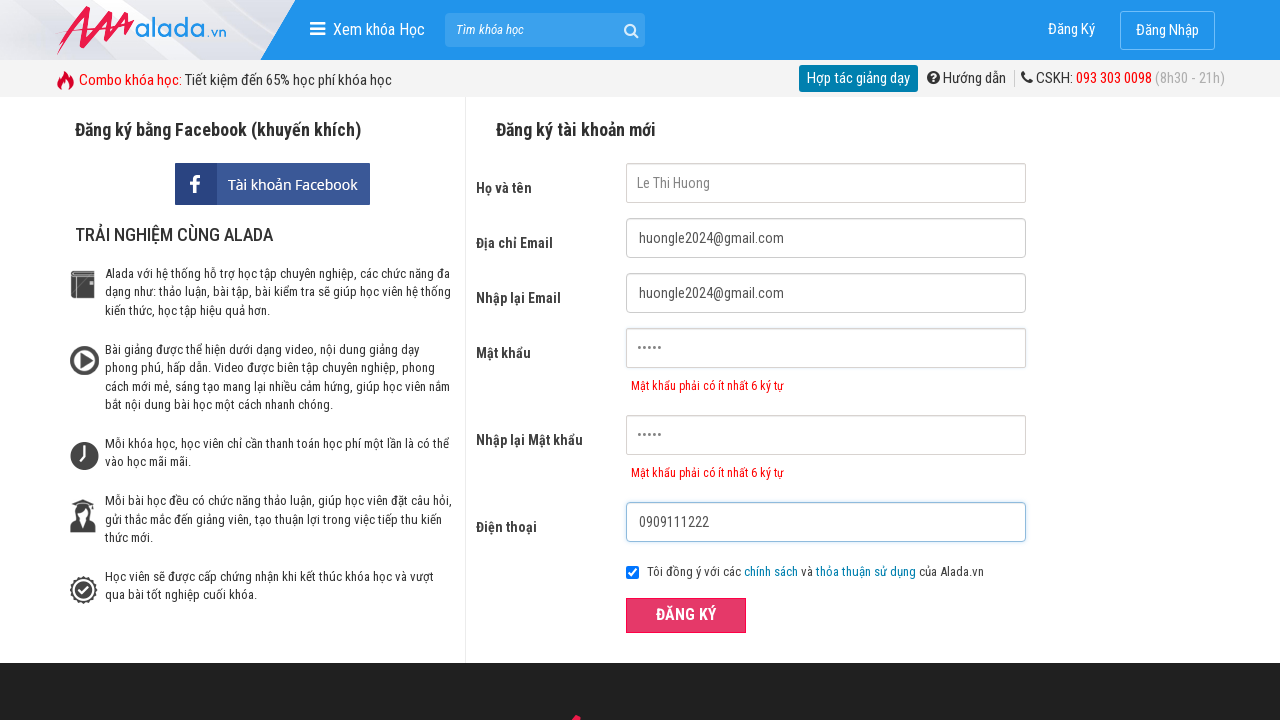

Password error message appeared
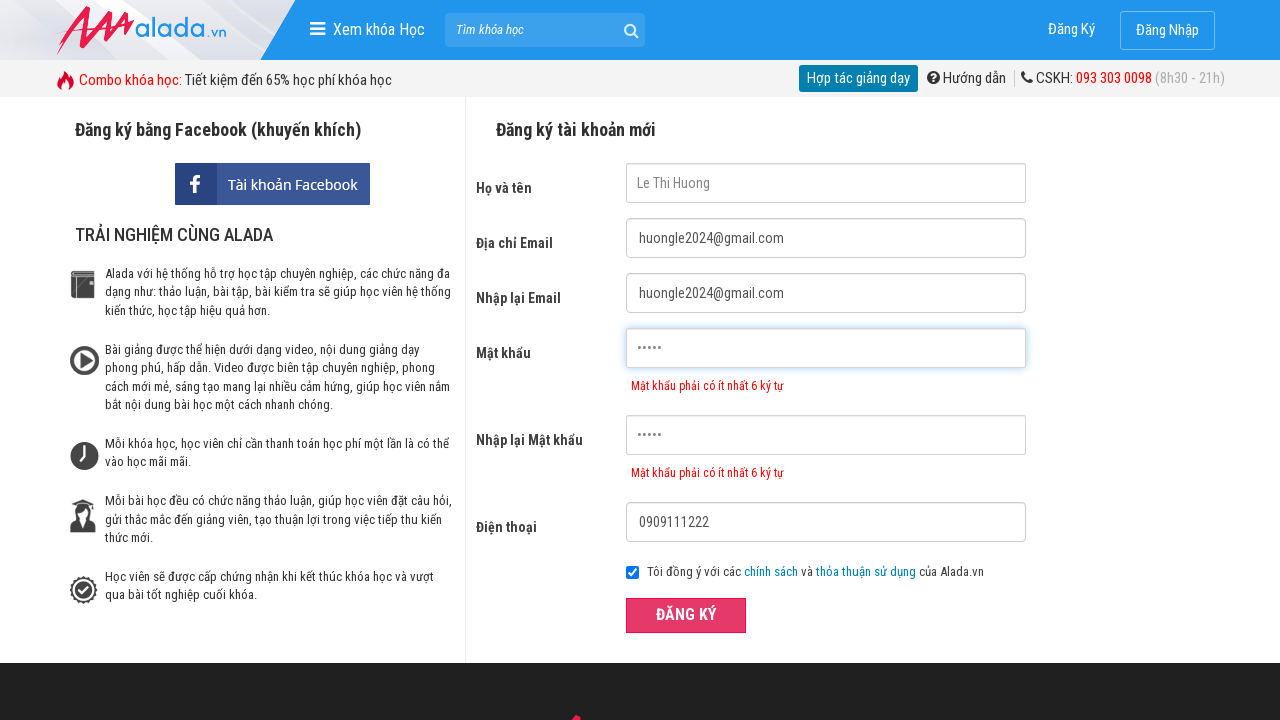

Verified password error message: 'Mật khẩu phải có ít nhất 6 ký tự'
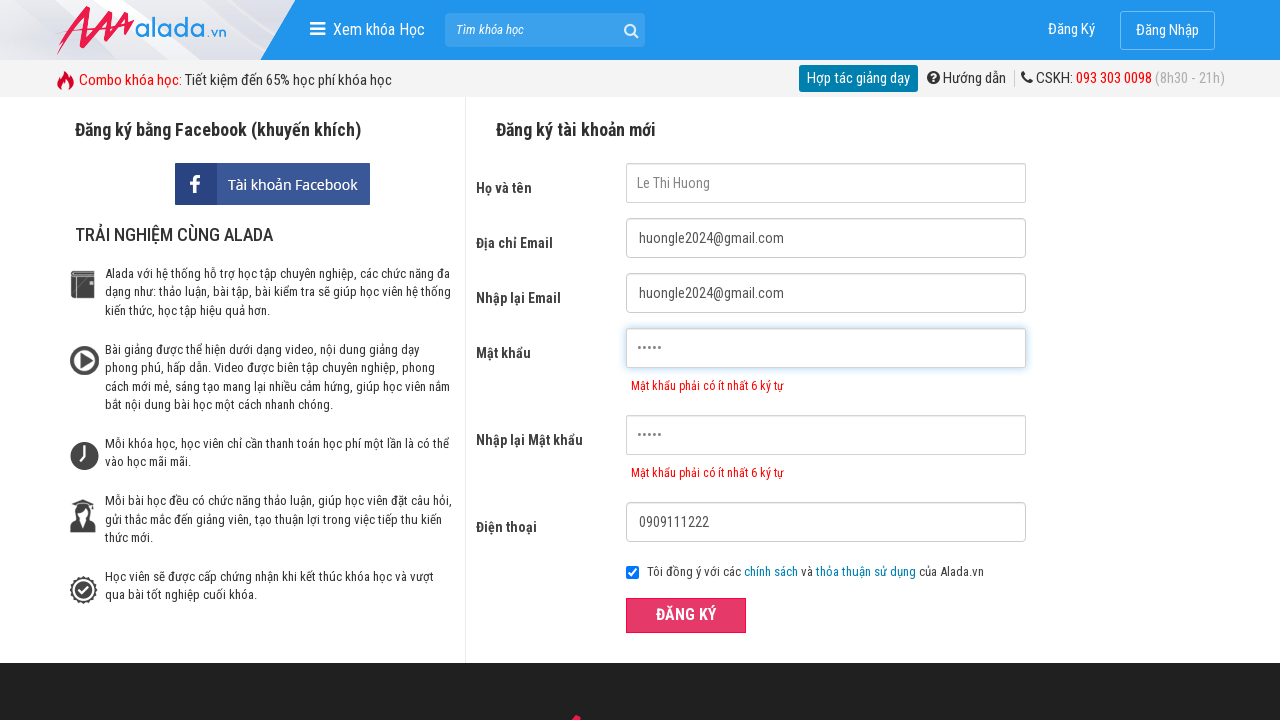

Verified confirm password error message: 'Mật khẩu phải có ít nhất 6 ký tự'
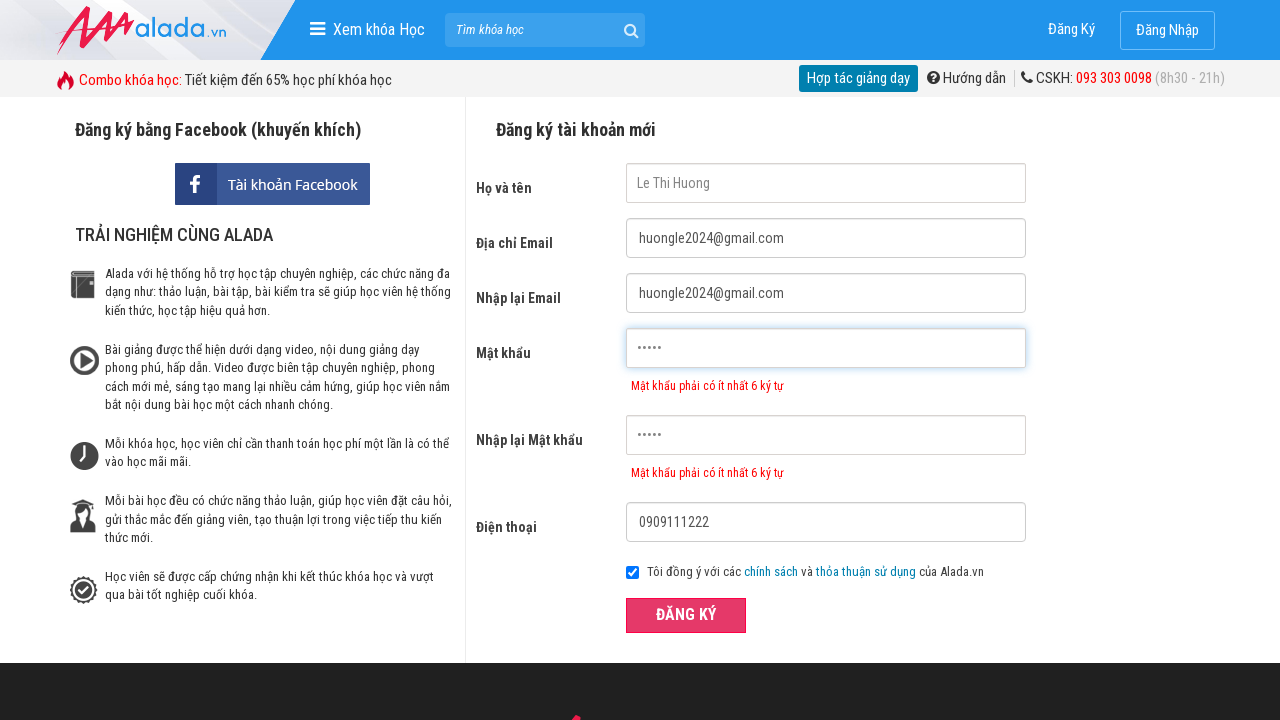

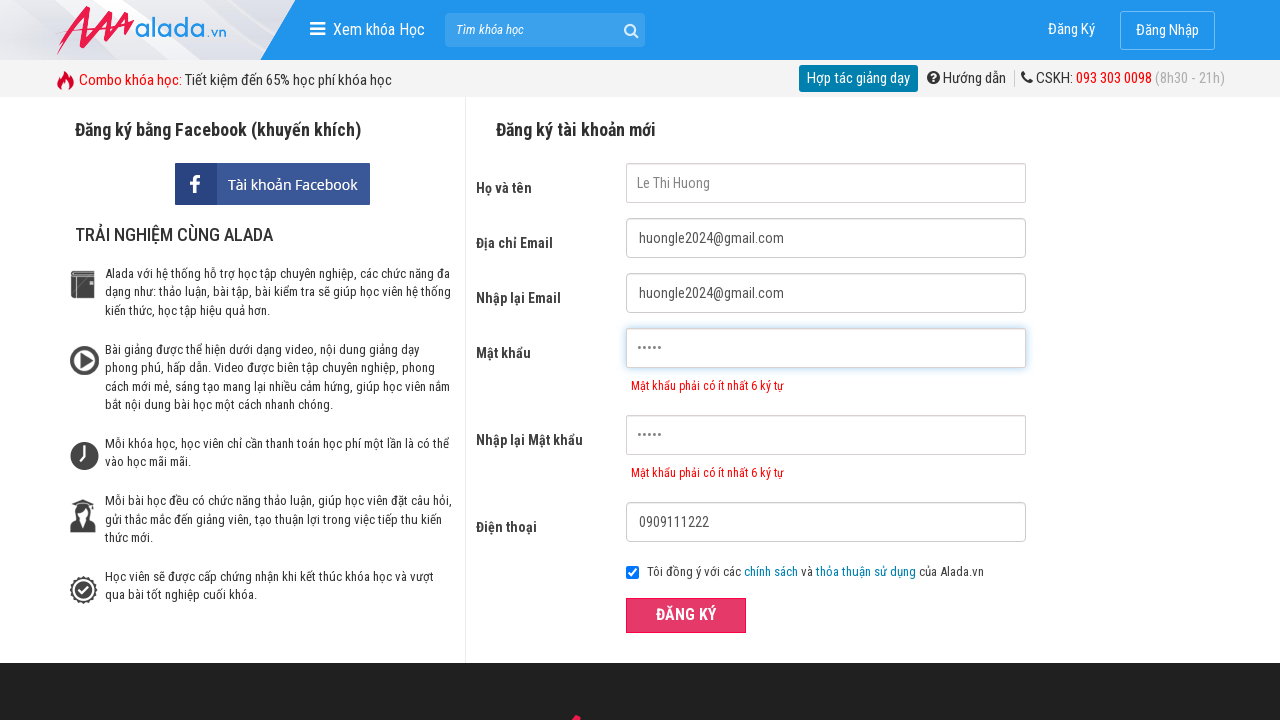